Tests an e-commerce shopping flow by searching for products containing "ber", adding them to cart, proceeding to checkout, applying a promo code, and verifying the discount is applied correctly.

Starting URL: https://rahulshettyacademy.com/seleniumPractise/#/

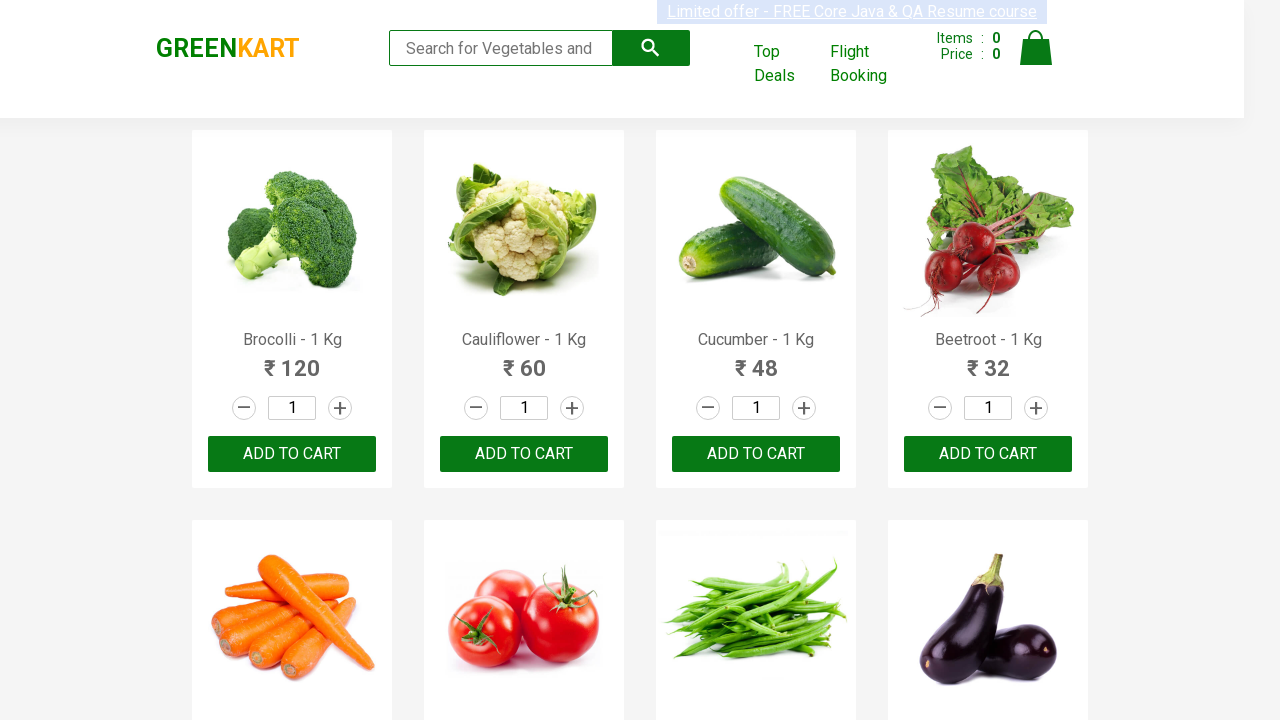

Filled search field with 'ber' to find products on input.search-keyword
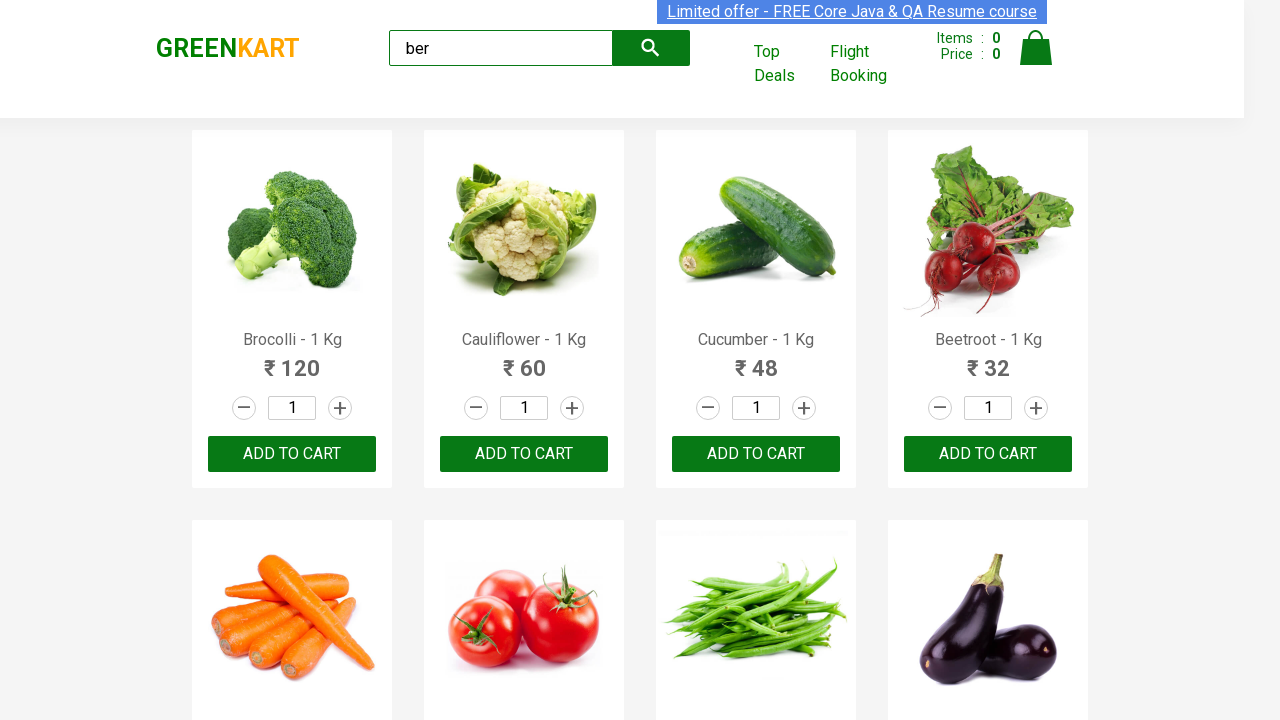

Waited 2 seconds for search results to load
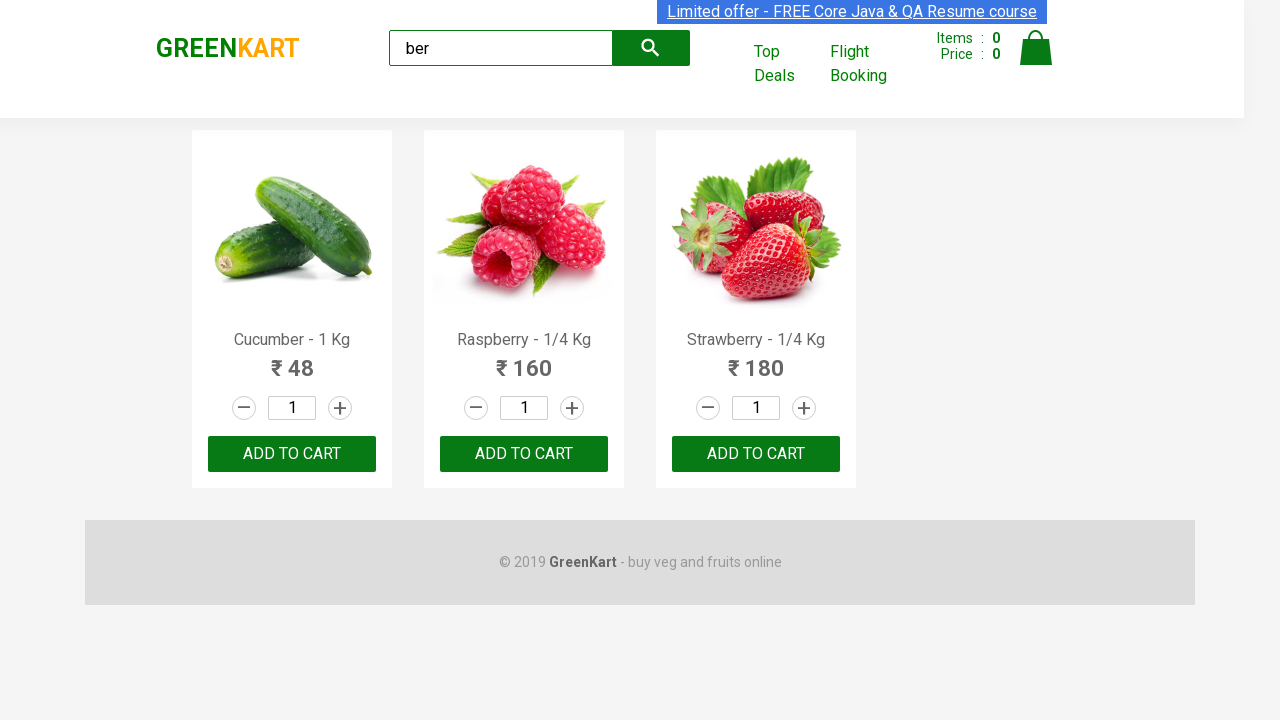

Found 3 add to cart buttons
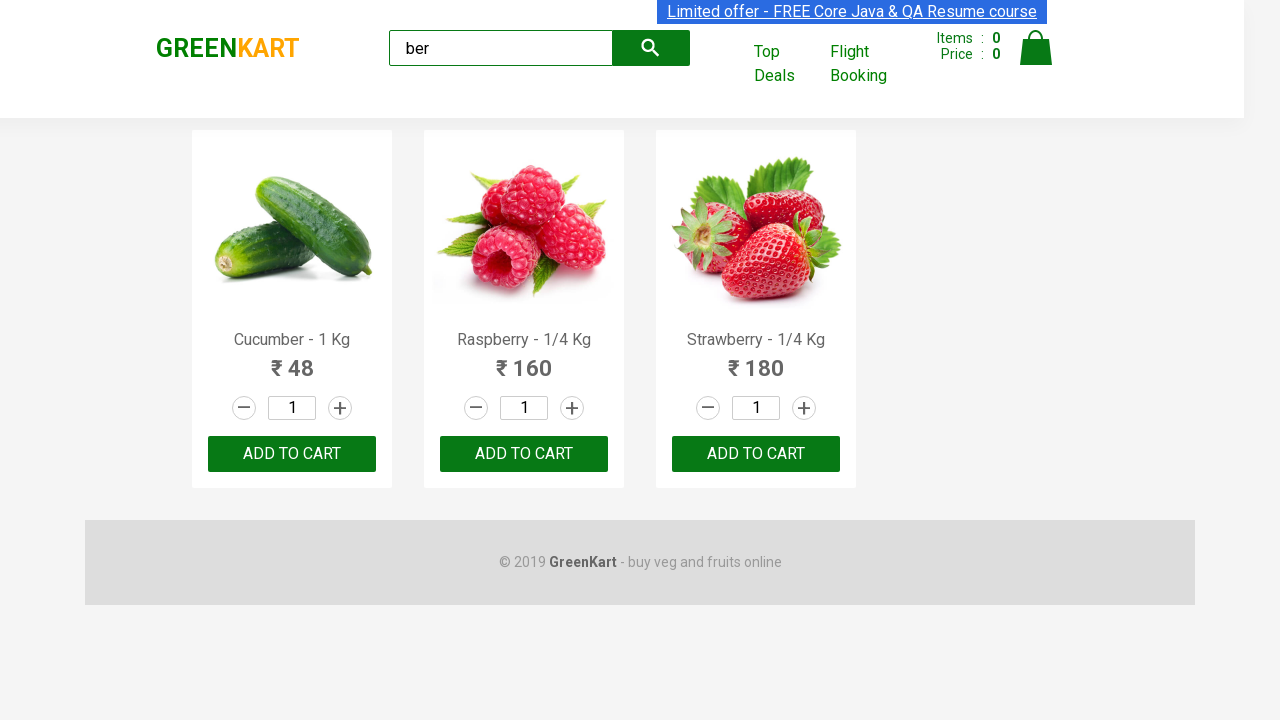

Clicked add to cart button for a product at (292, 454) on xpath=//div[@class='product-action']/button >> nth=0
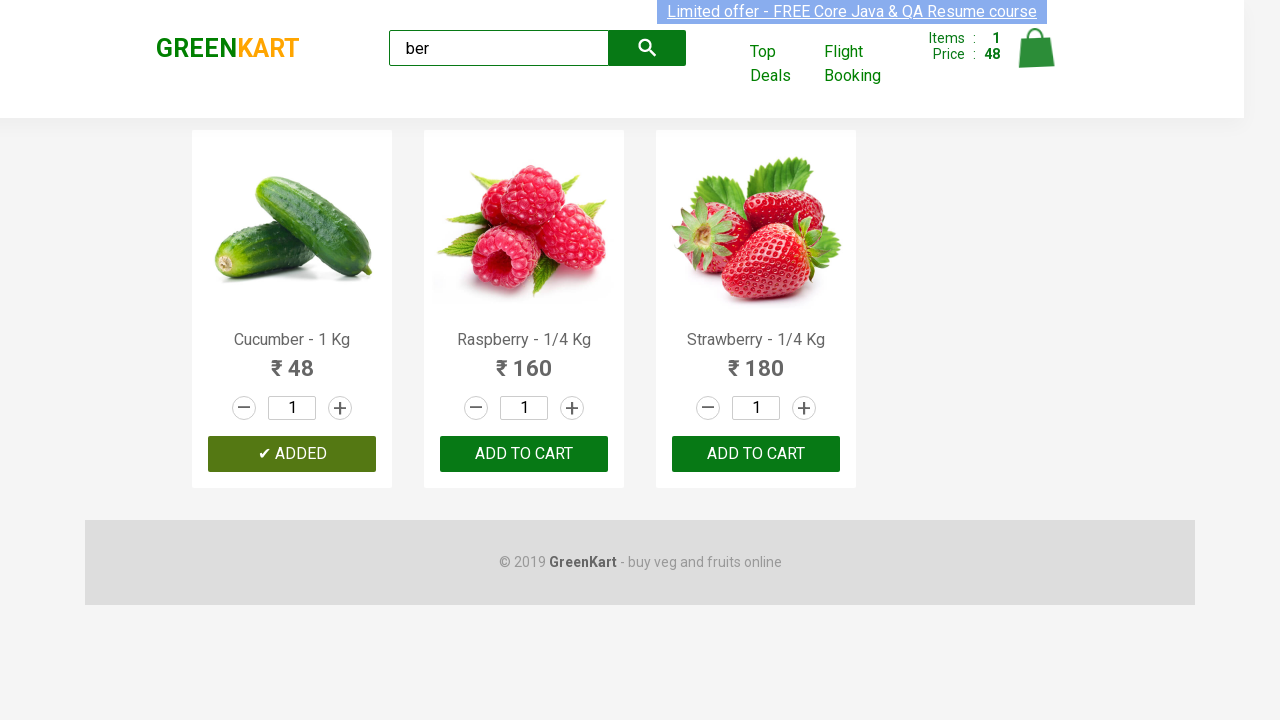

Clicked add to cart button for a product at (524, 454) on xpath=//div[@class='product-action']/button >> nth=1
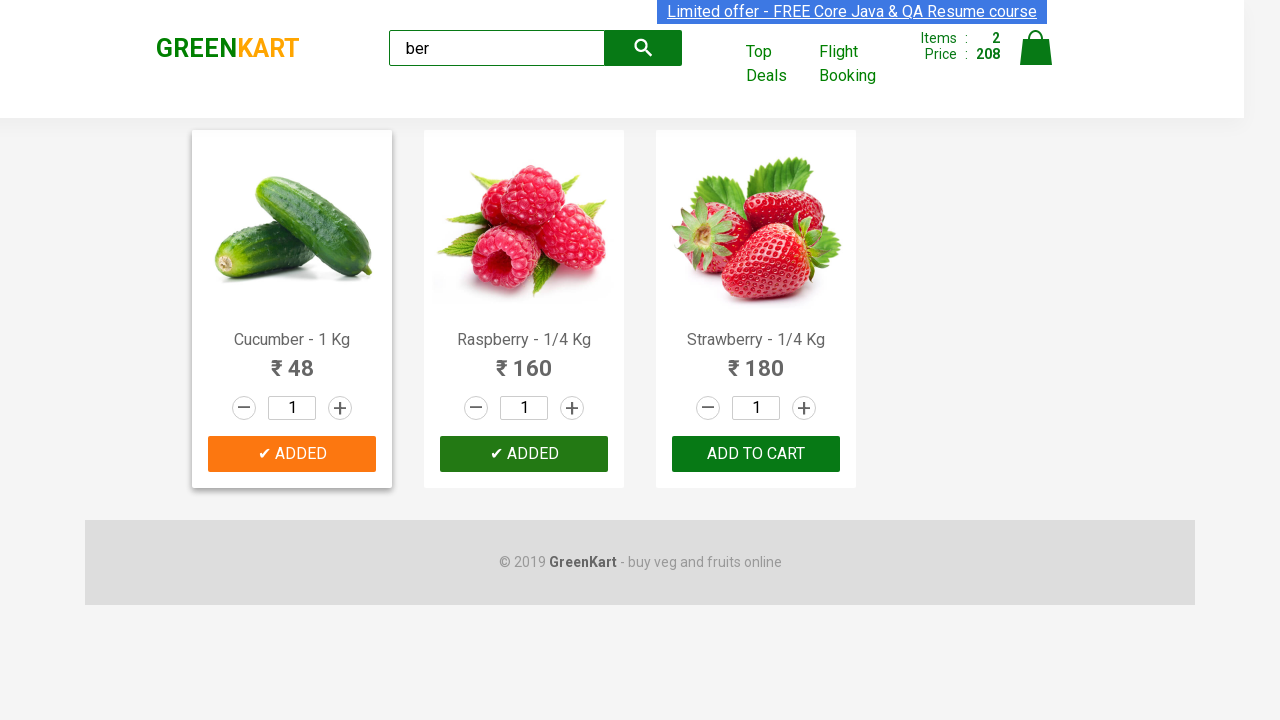

Clicked add to cart button for a product at (756, 454) on xpath=//div[@class='product-action']/button >> nth=2
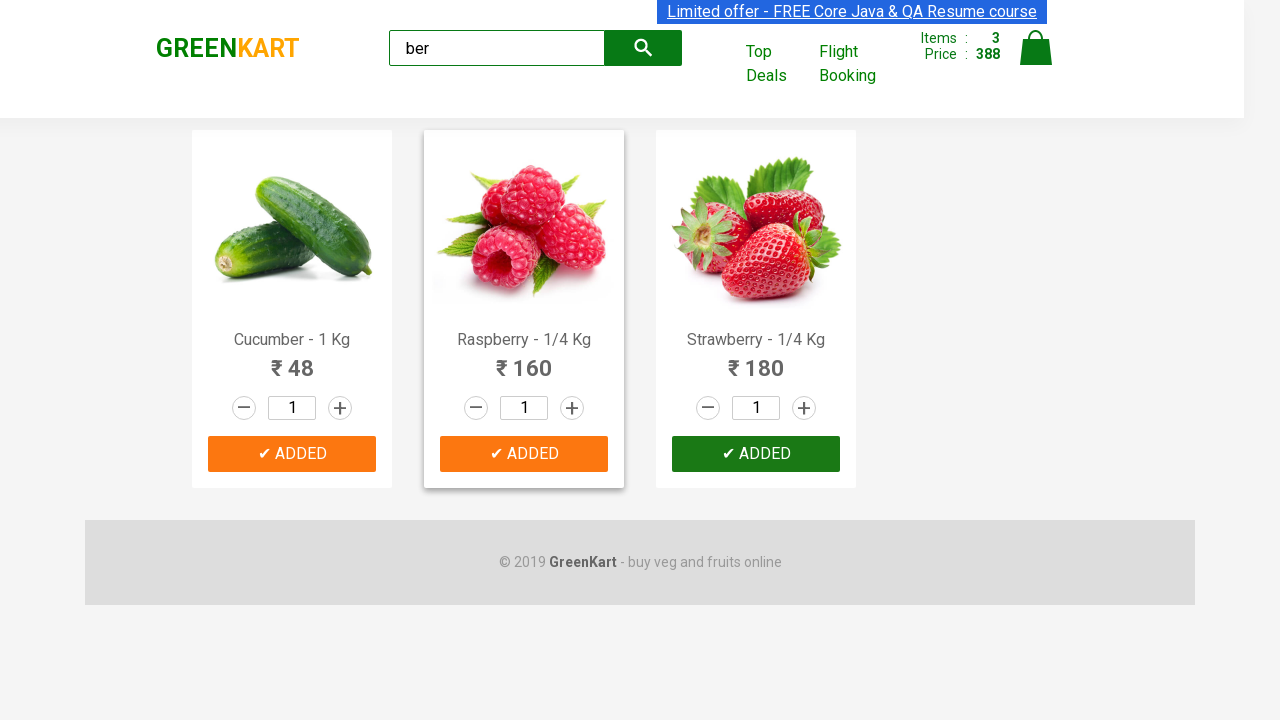

Clicked on cart icon to view shopping cart at (1036, 48) on img[alt='Cart']
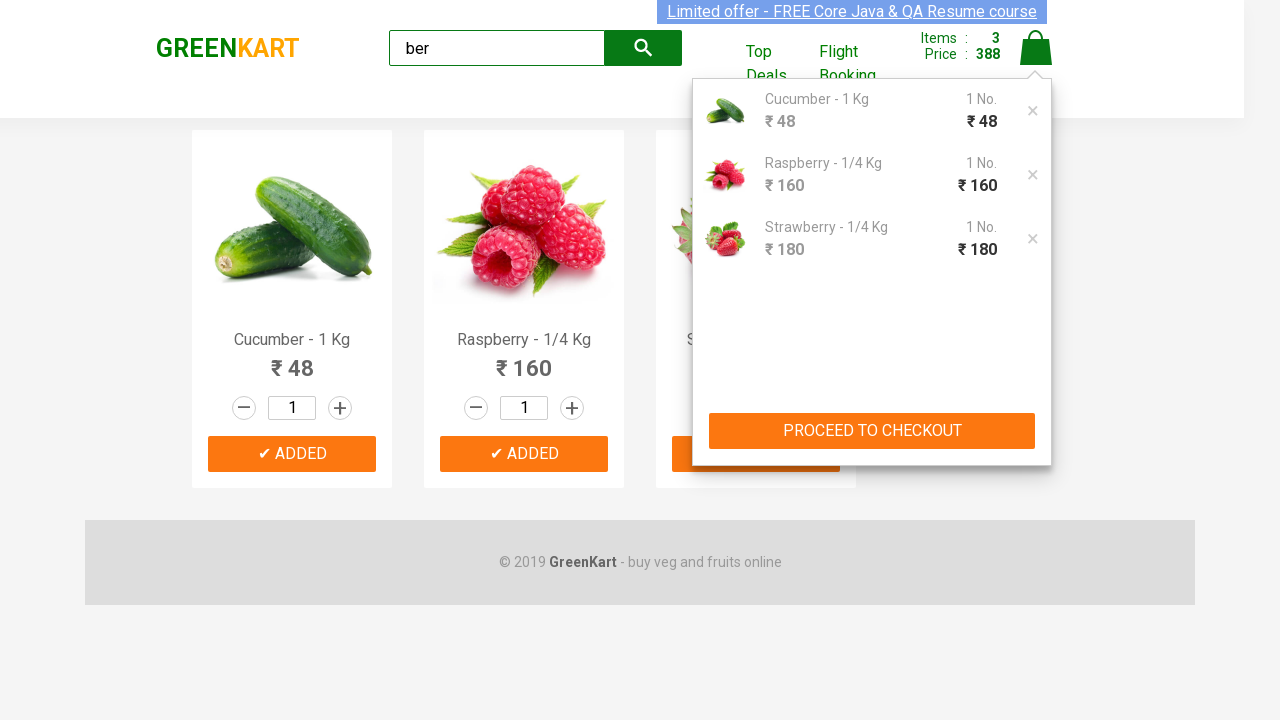

Proceed to checkout button is visible
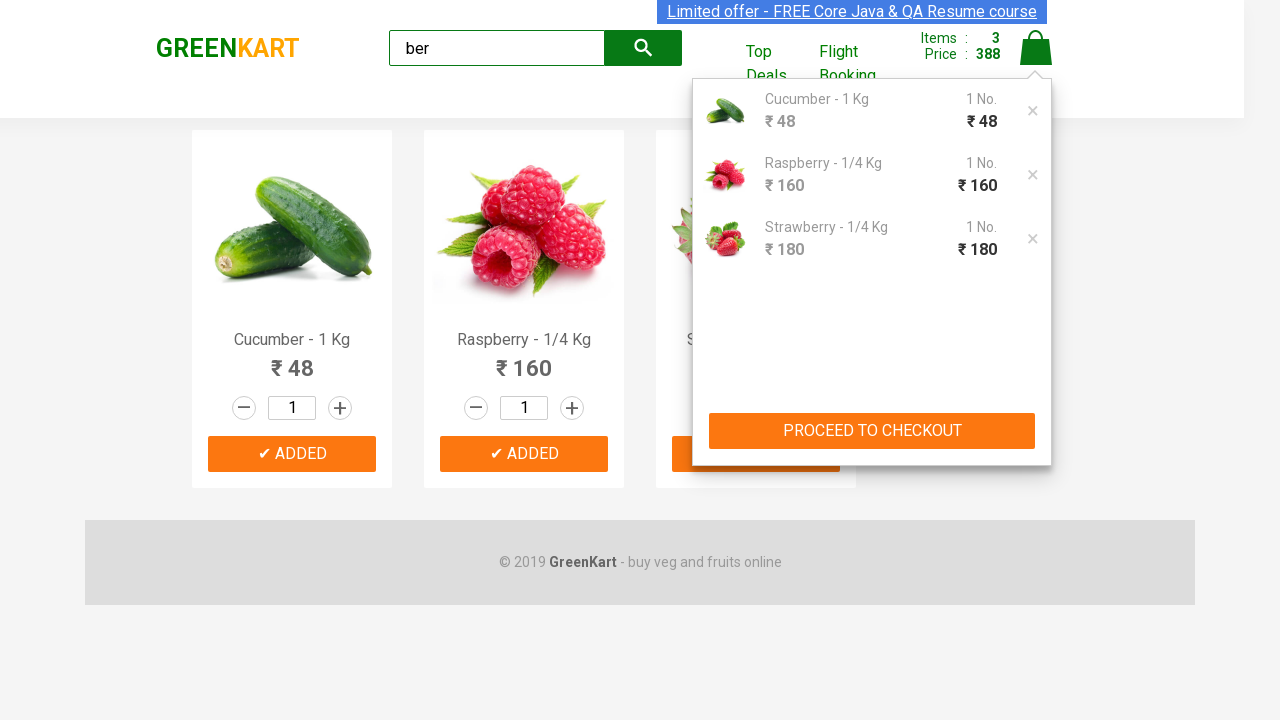

Clicked proceed to checkout button at (872, 431) on xpath=//button[text()='PROCEED TO CHECKOUT']
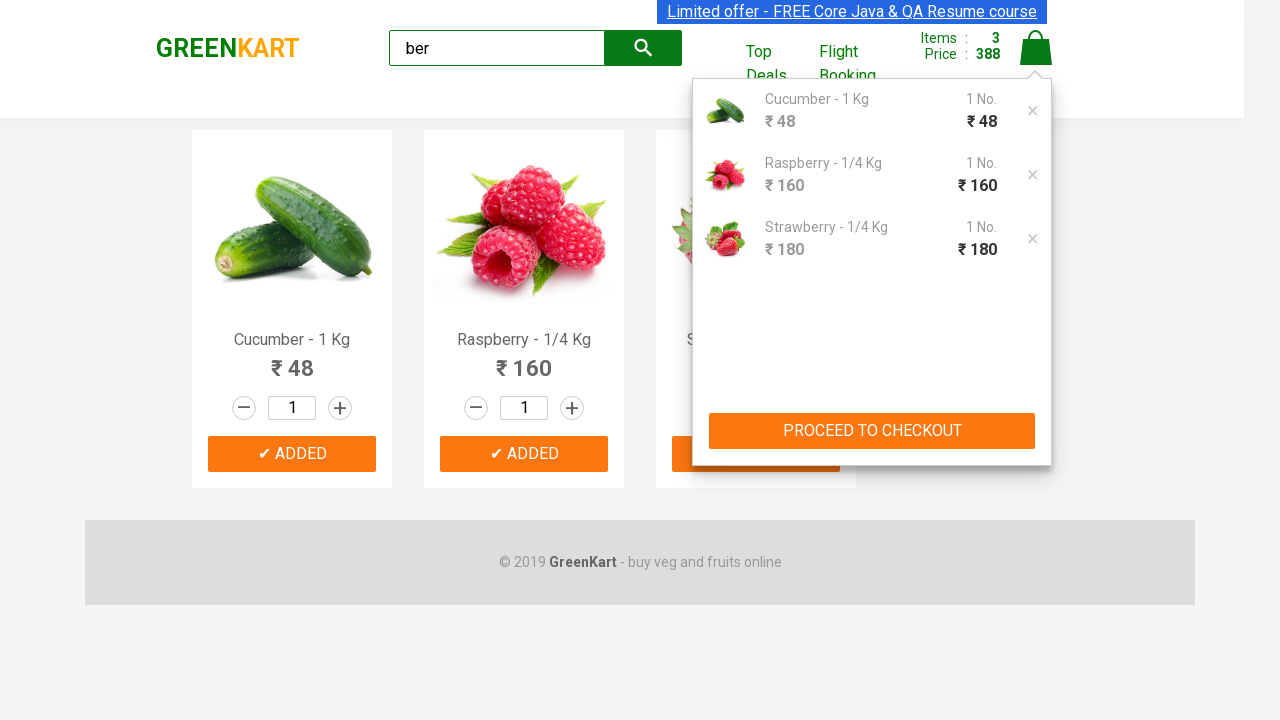

Checkout page loaded with total amount displayed
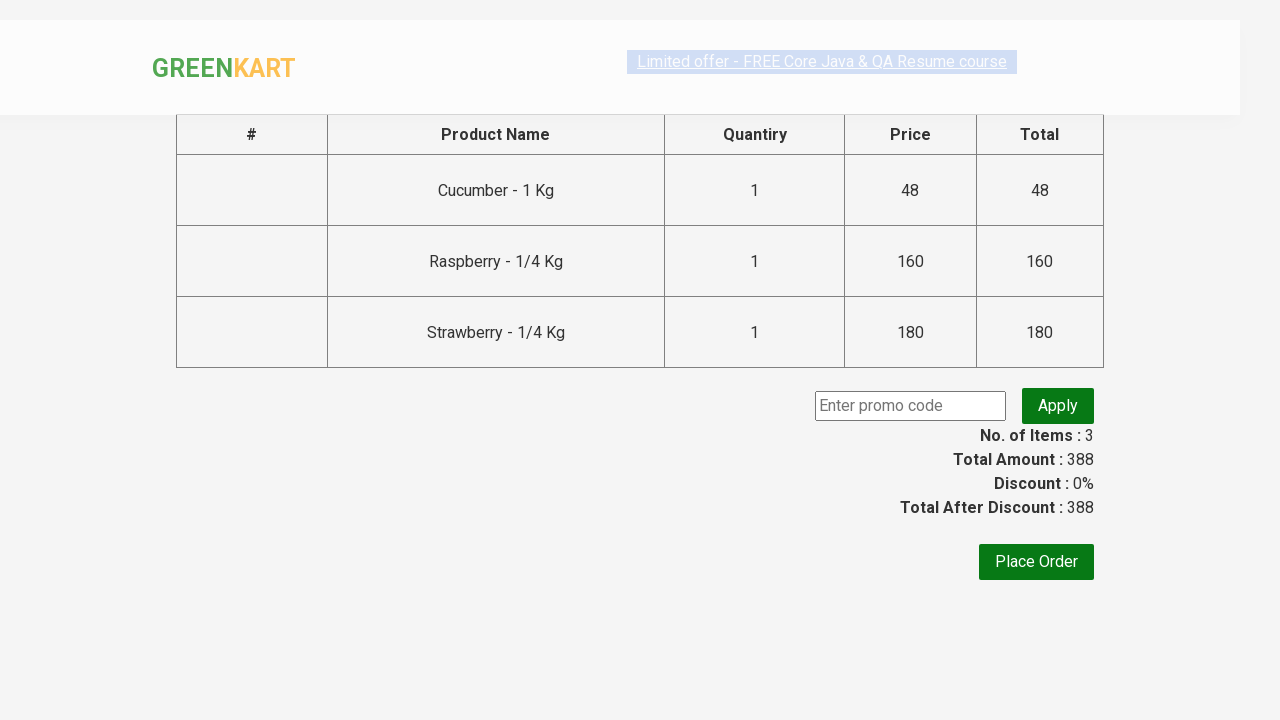

Promo code input field is visible
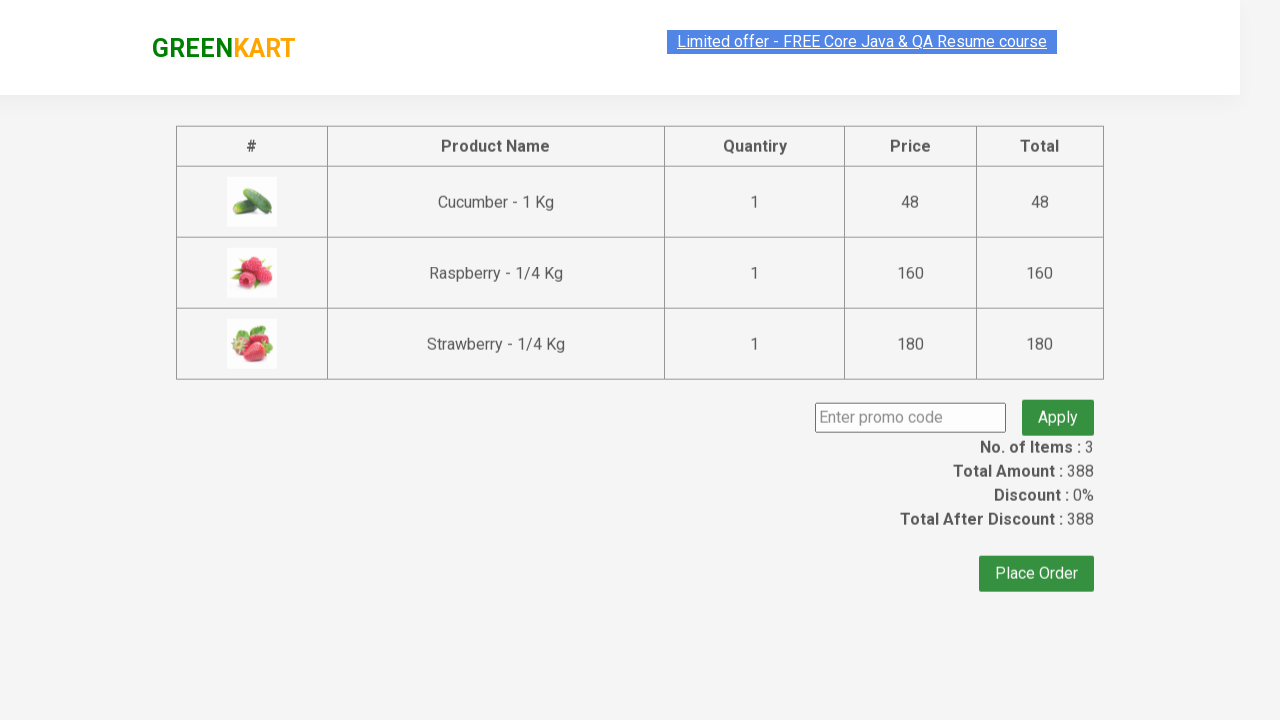

Filled promo code field with 'rahulshettyacademy' on .promoCode
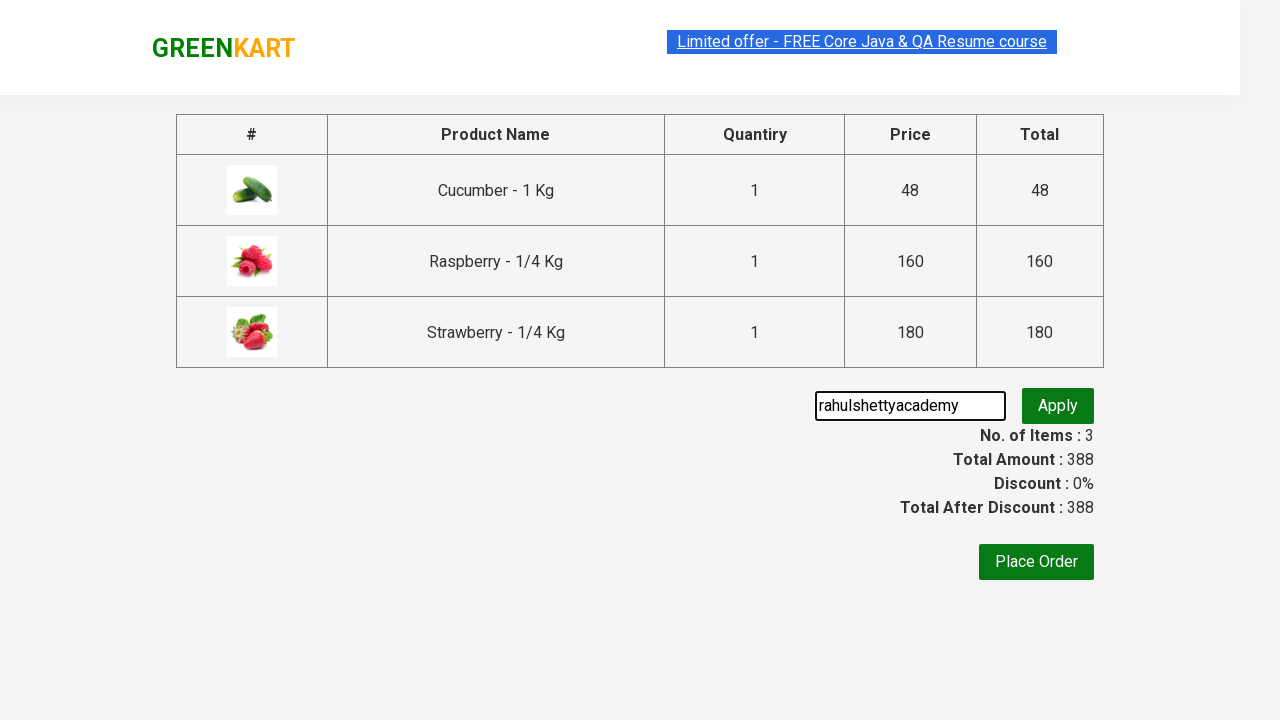

Clicked apply promo code button at (1058, 406) on .promobtn
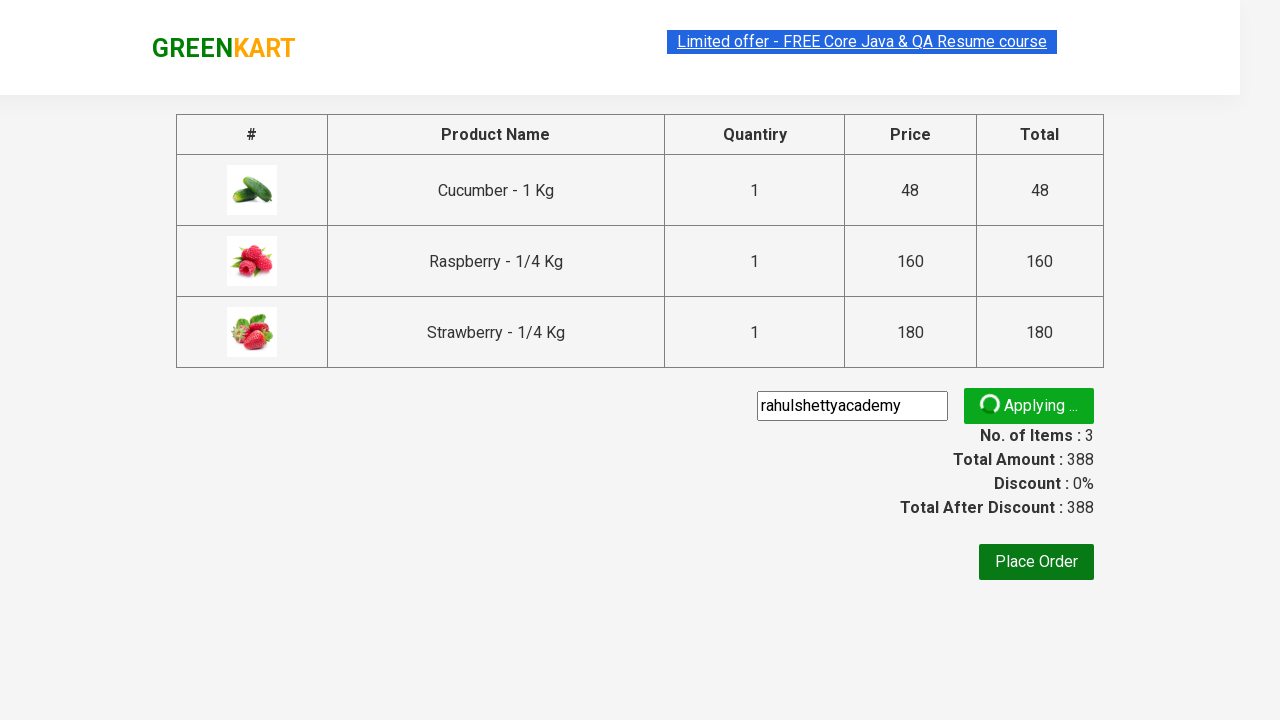

Promo code status message is visible
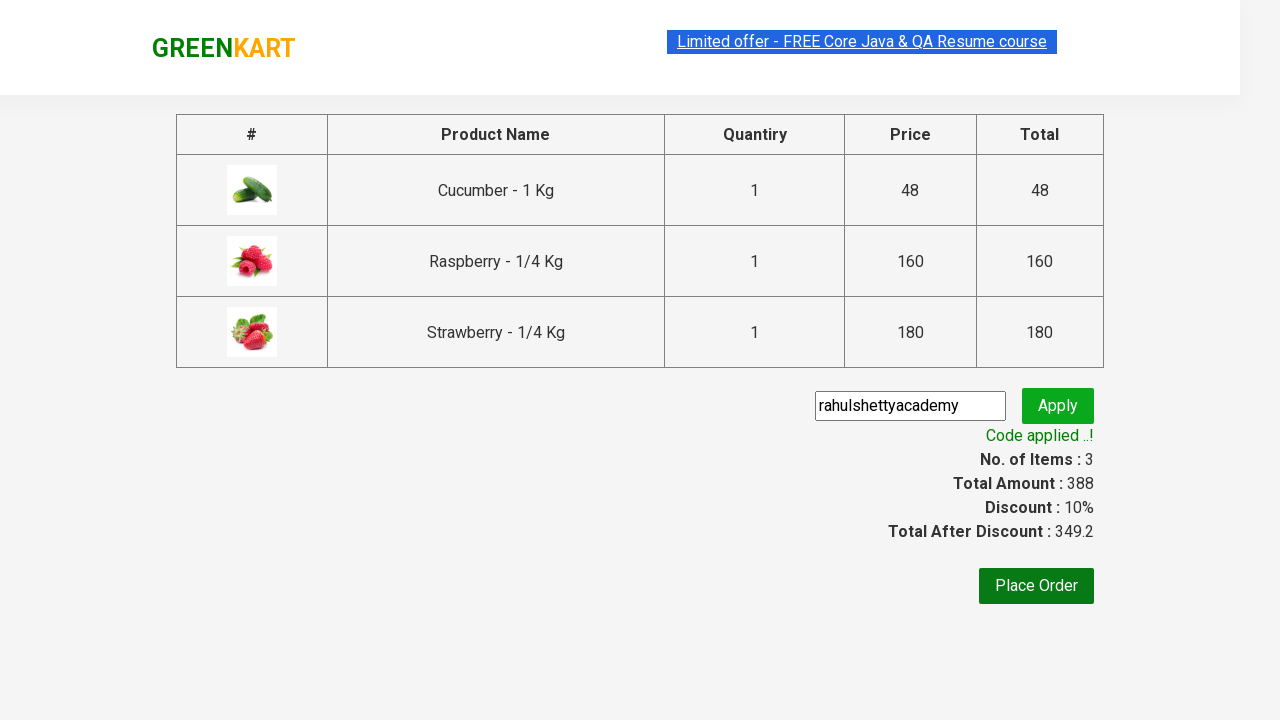

Discount amount is displayed, confirming promo code was applied successfully
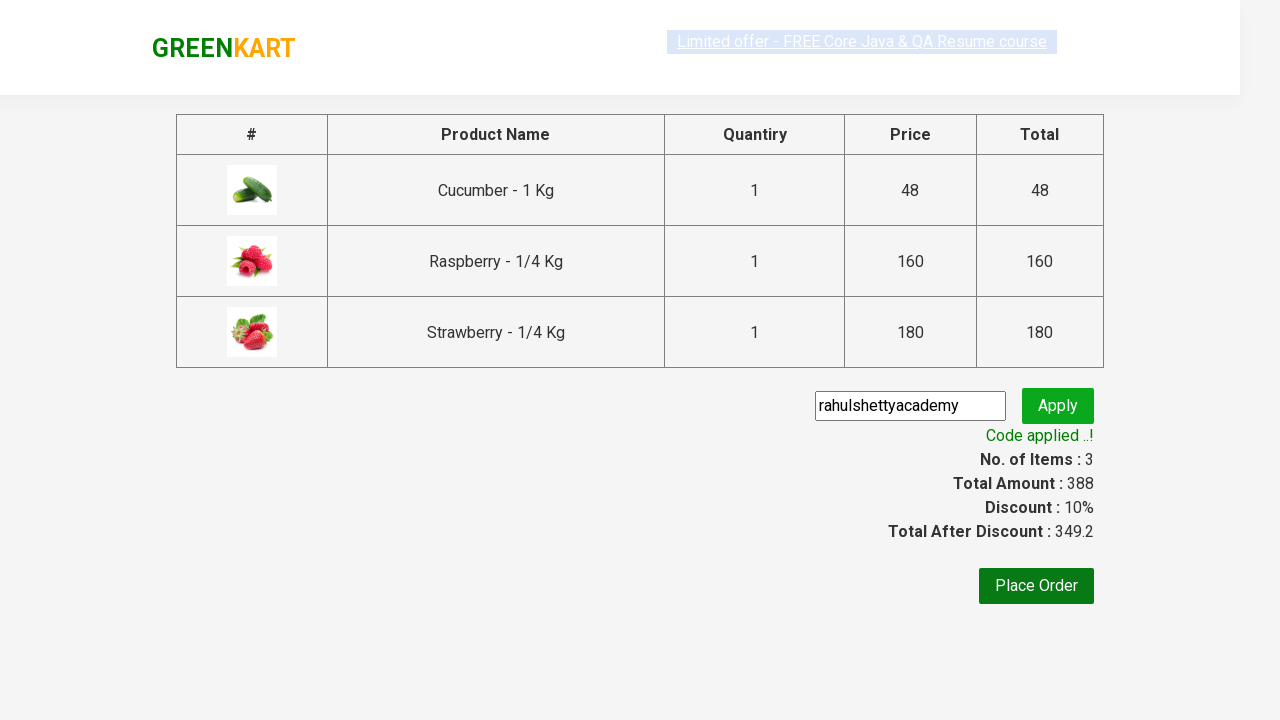

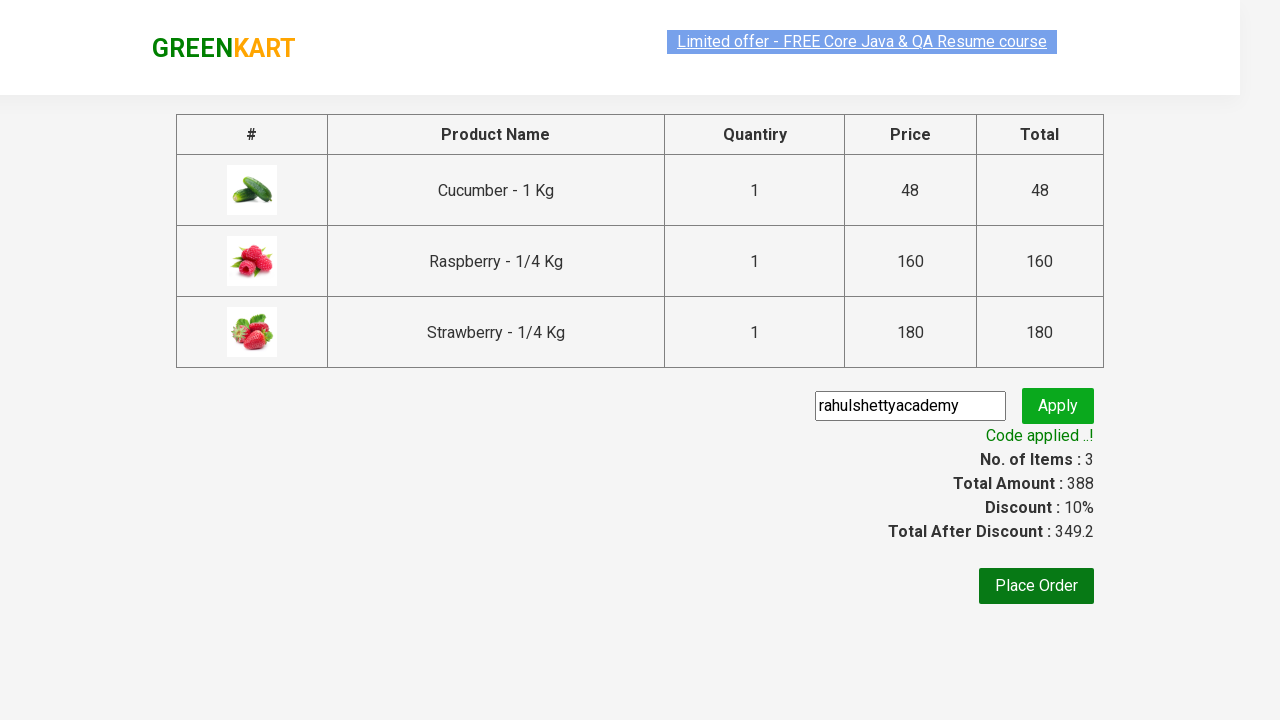